Fills out a form with user information (name, email, addresses) and submits it on the DemoQA text box page

Starting URL: https://demoqa.com/text-box

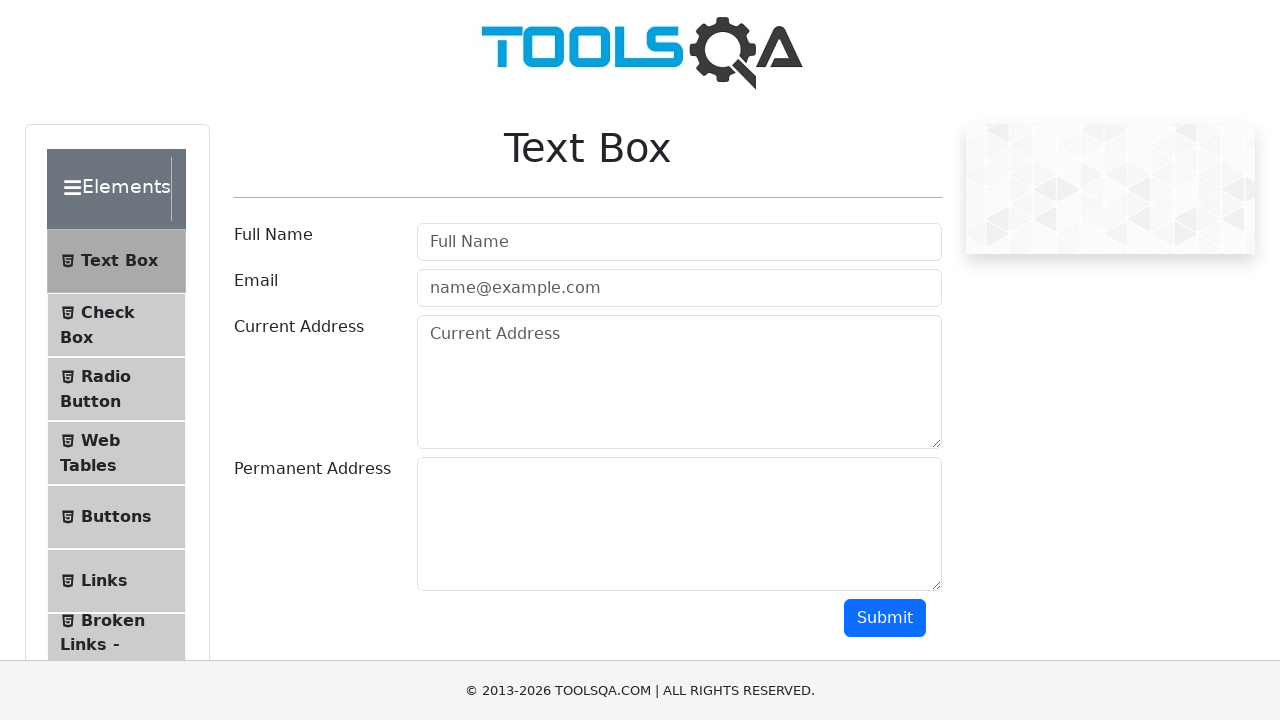

Filled Full Name field with 'John Doe' on //input[@id='userName']
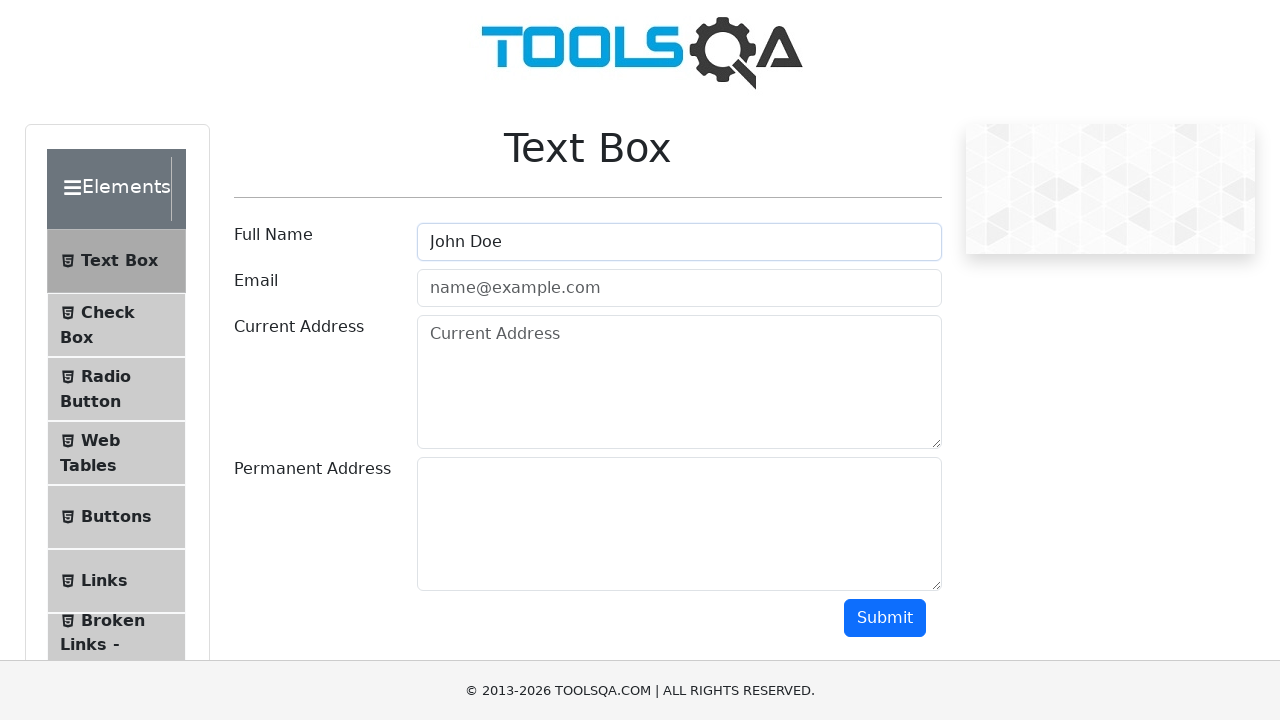

Filled Email field with 'john@gmail.com' on input[type='email']
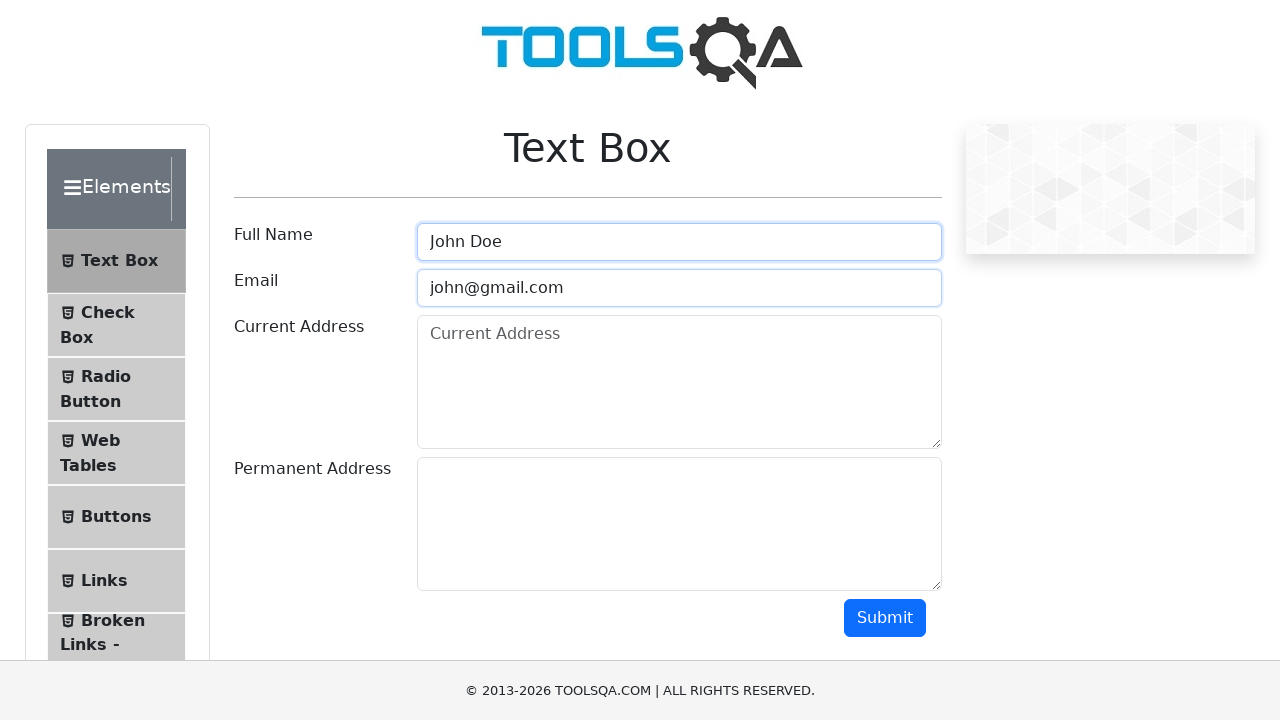

Filled Current Address field with 'NJ' on //textarea[@class='form-control' and @placeholder='Current Address']
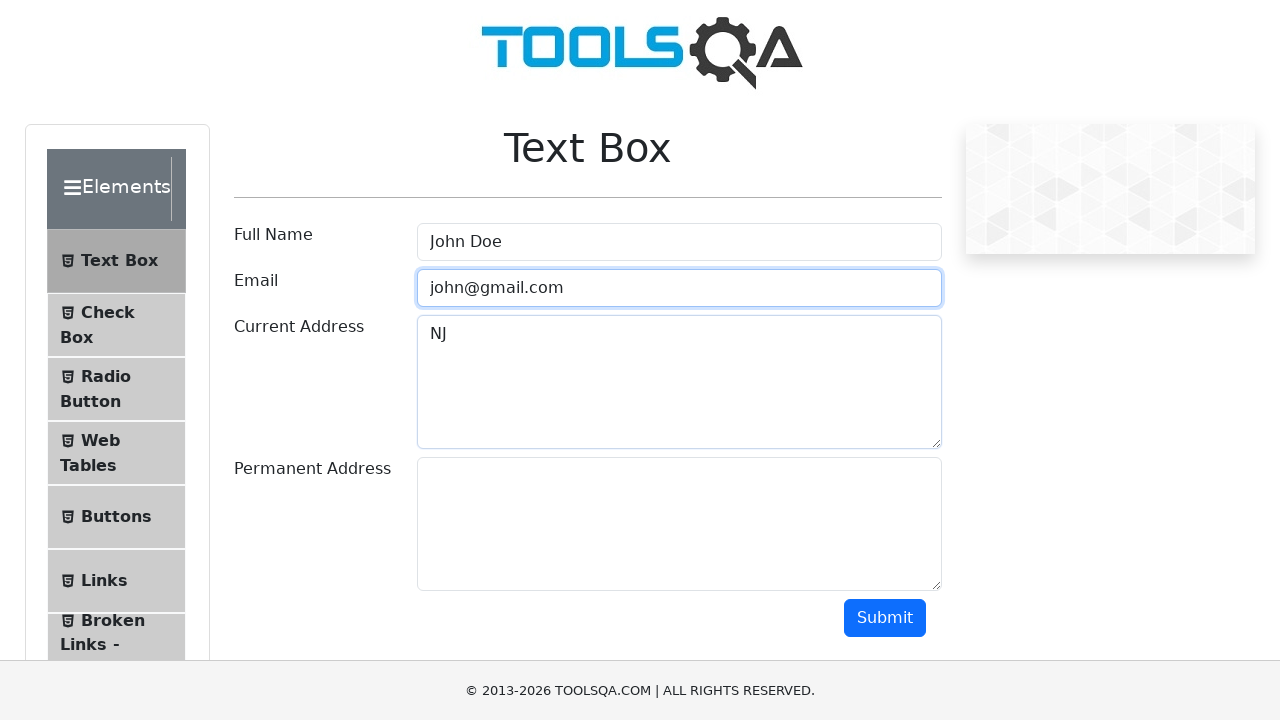

Filled Permanent Address field with 'NY' on //div[@id='permanentAddress-wrapper']/div[2]/textarea
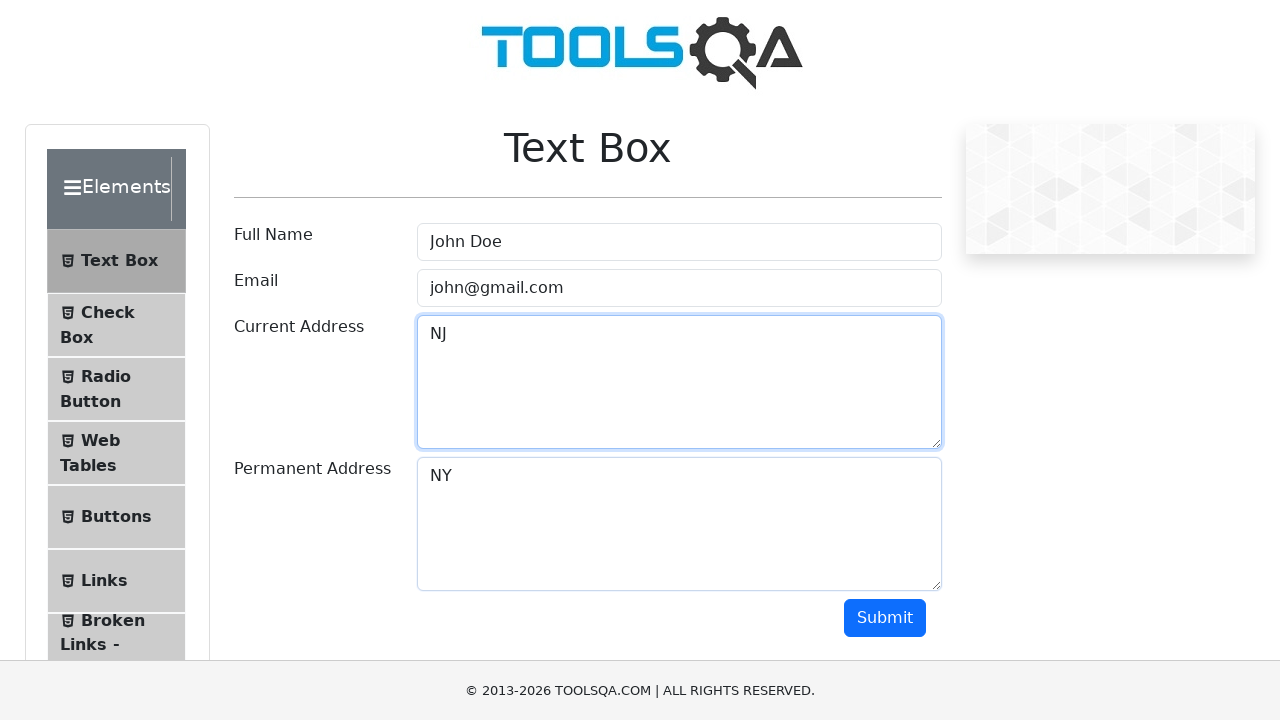

Clicked submit button to submit the form at (885, 618) on #submit
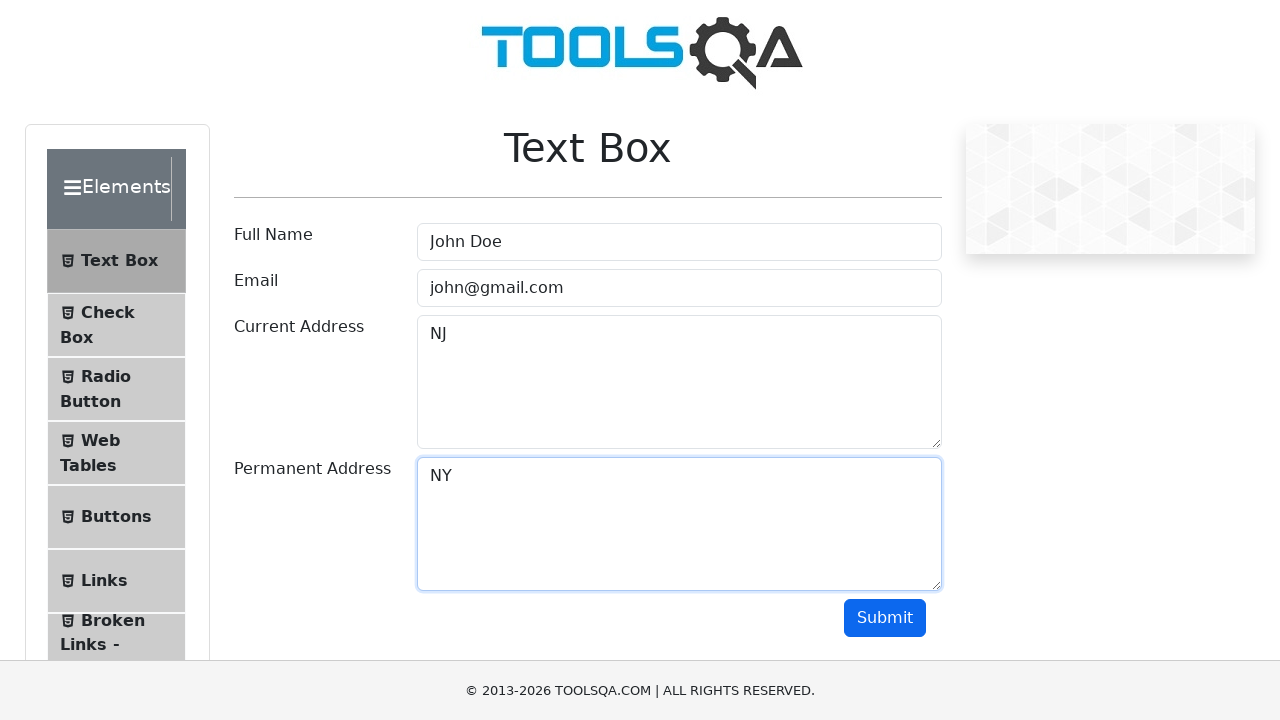

Form submission completed and page settled
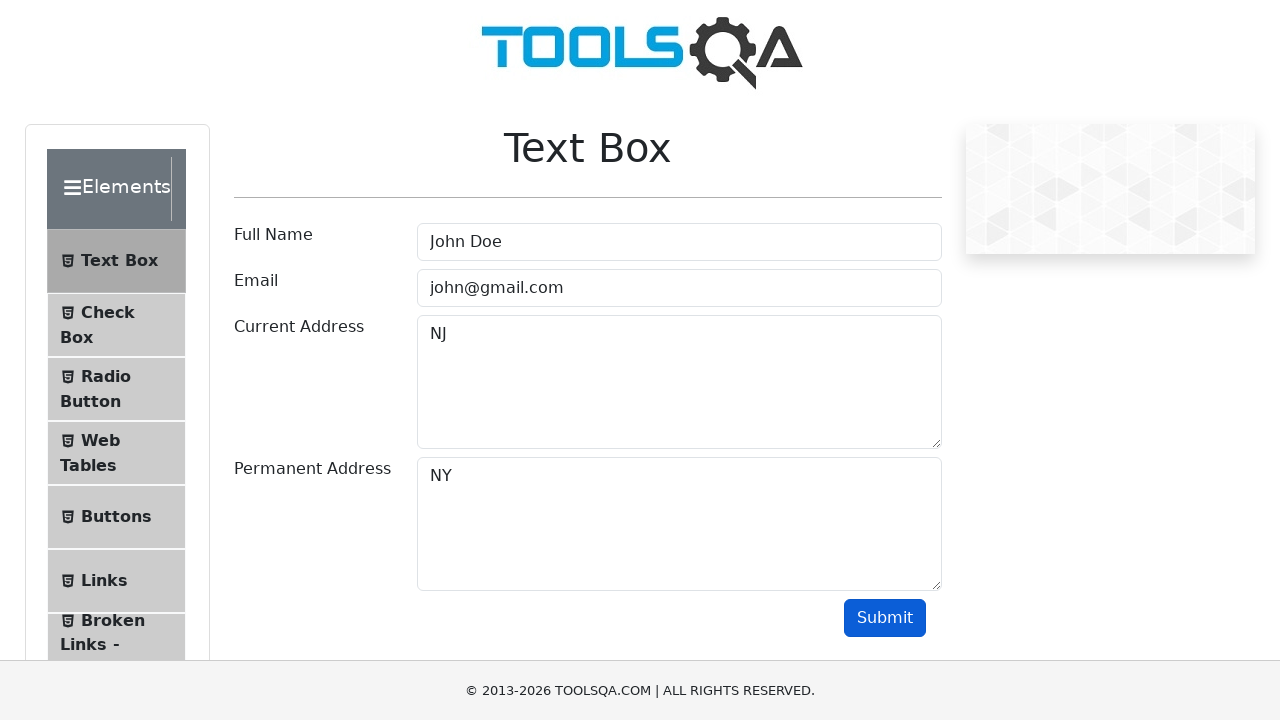

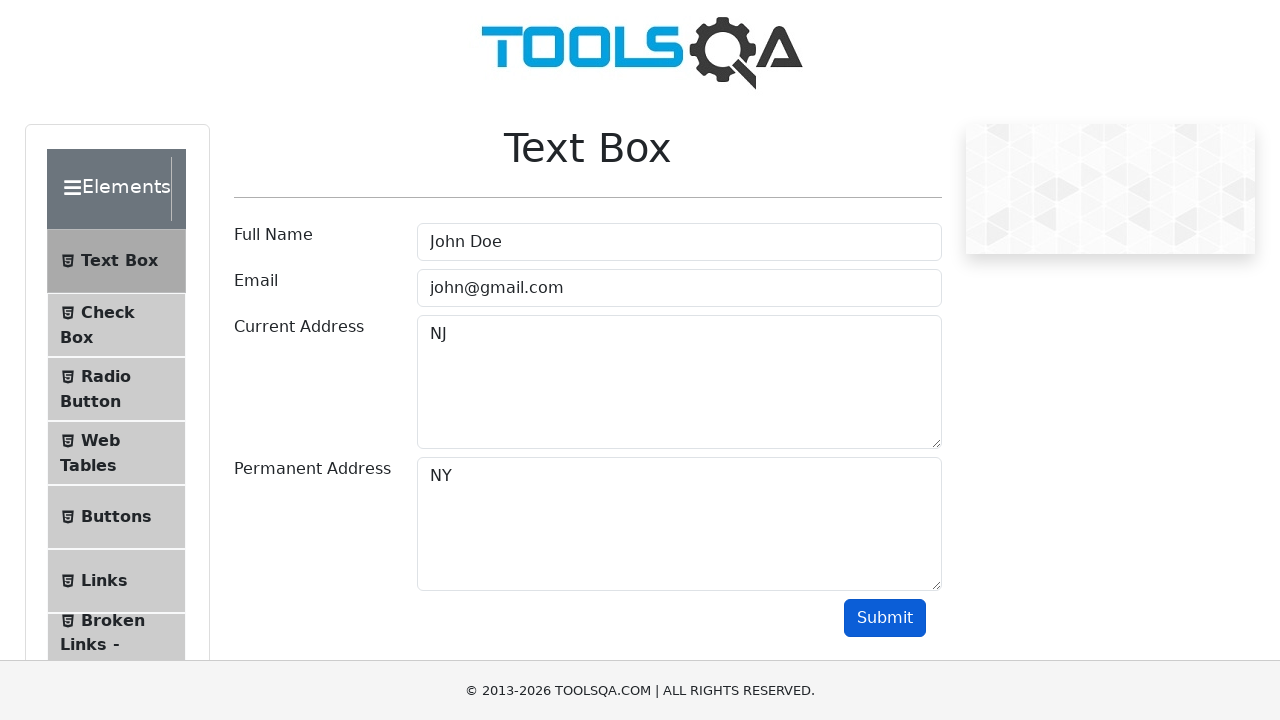